Tests checkbox interactions and alert handling on an automation practice page by checking/unchecking a checkbox and handling an alert dialog

Starting URL: https://www.rahulshettyacademy.com/AutomationPractice/

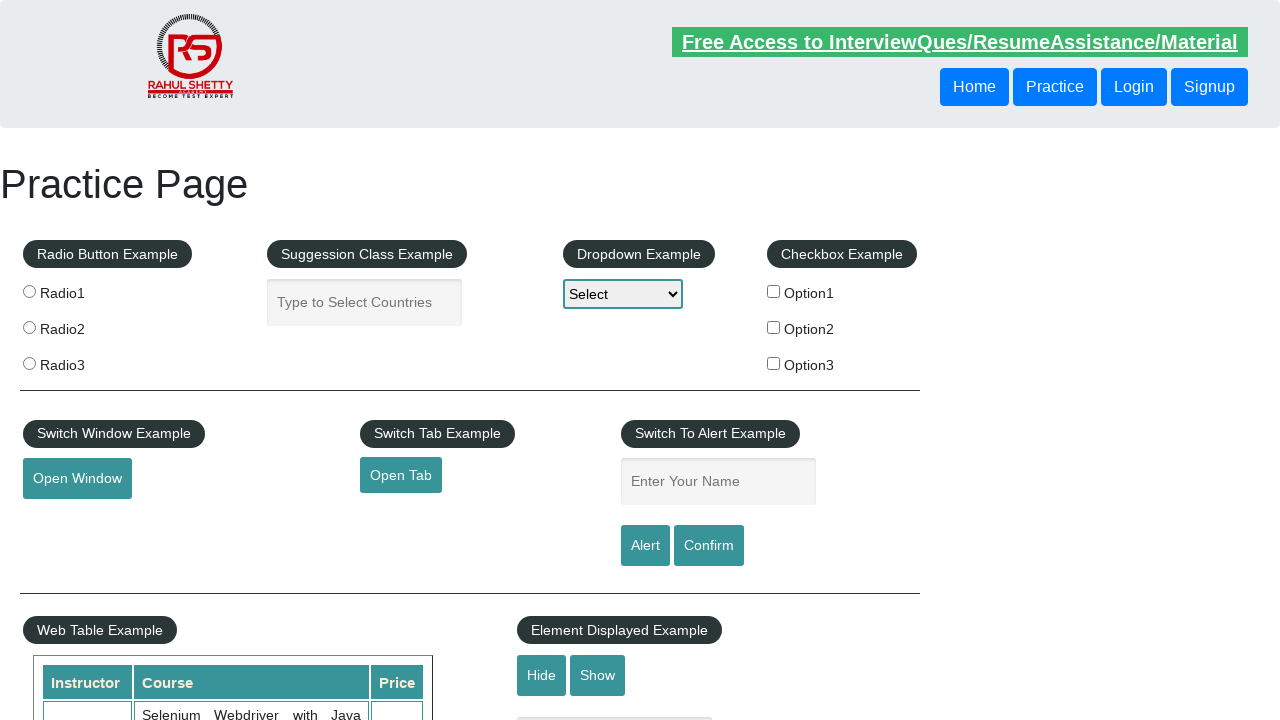

Checked initial state of checkbox - should be False
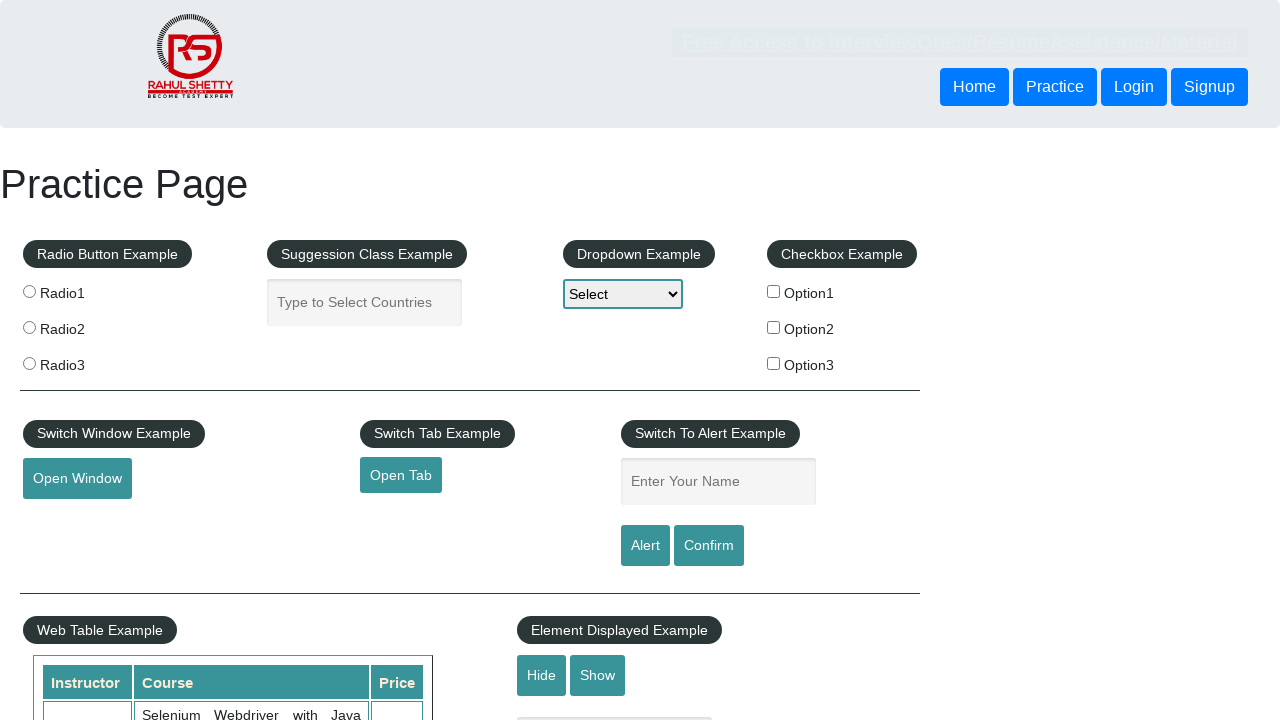

Clicked checkbox to check it at (774, 291) on #checkBoxOption1
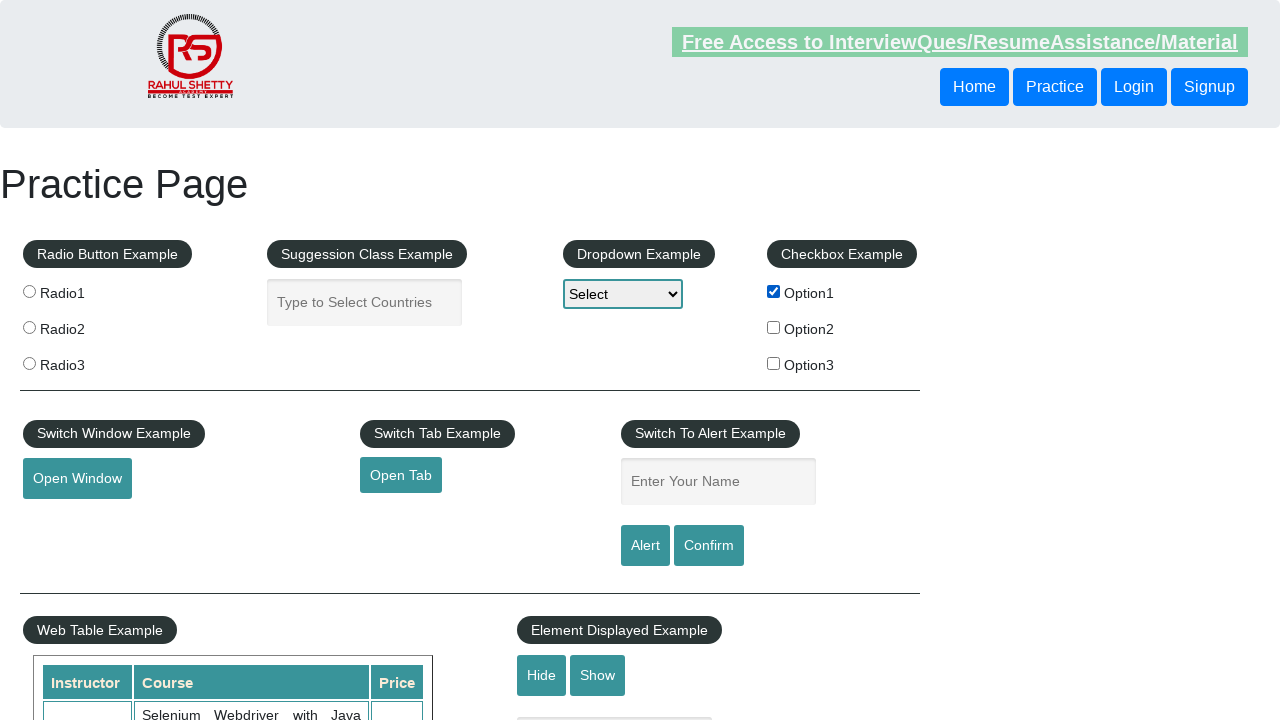

Verified checkbox is now selected
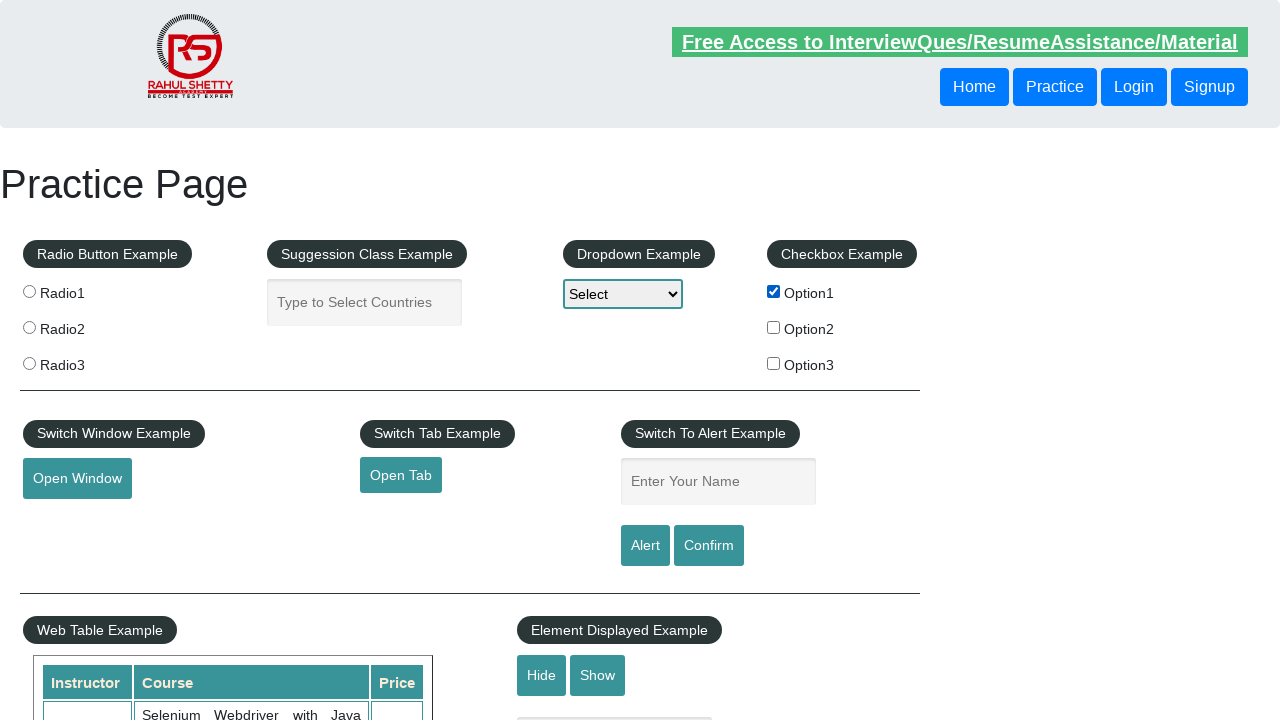

Verified checkbox is enabled
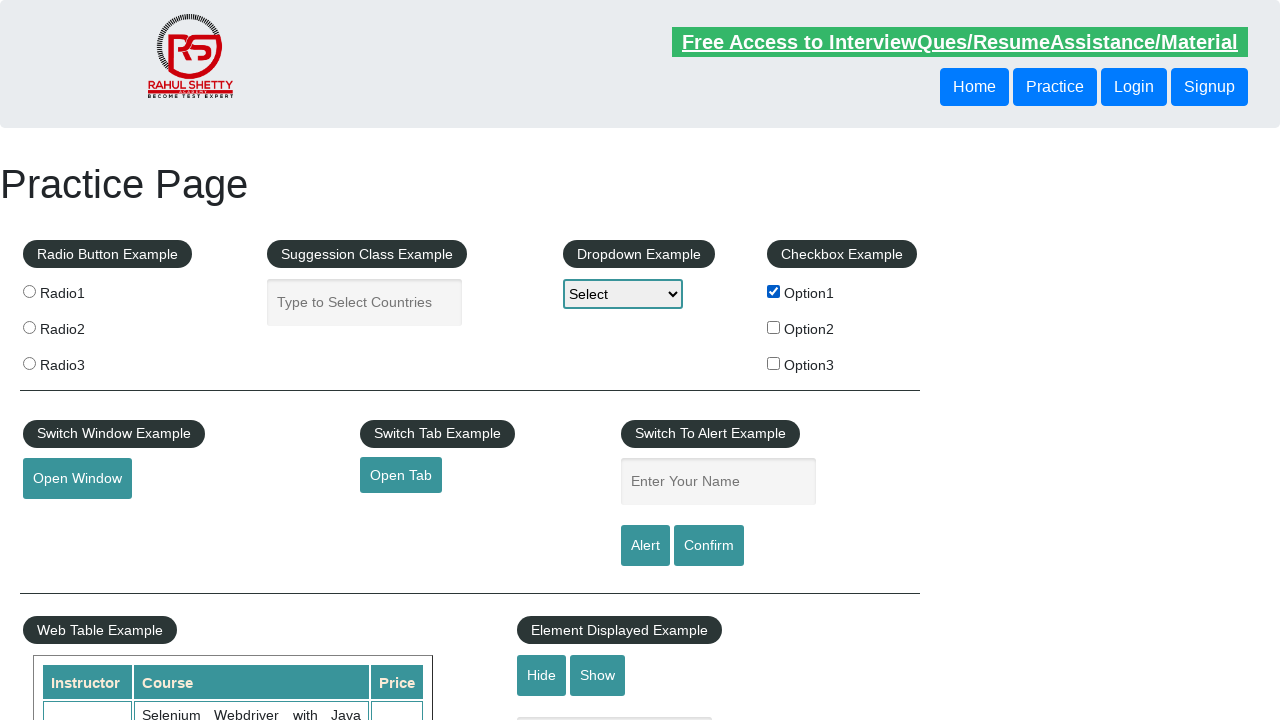

Verified checkbox is visible
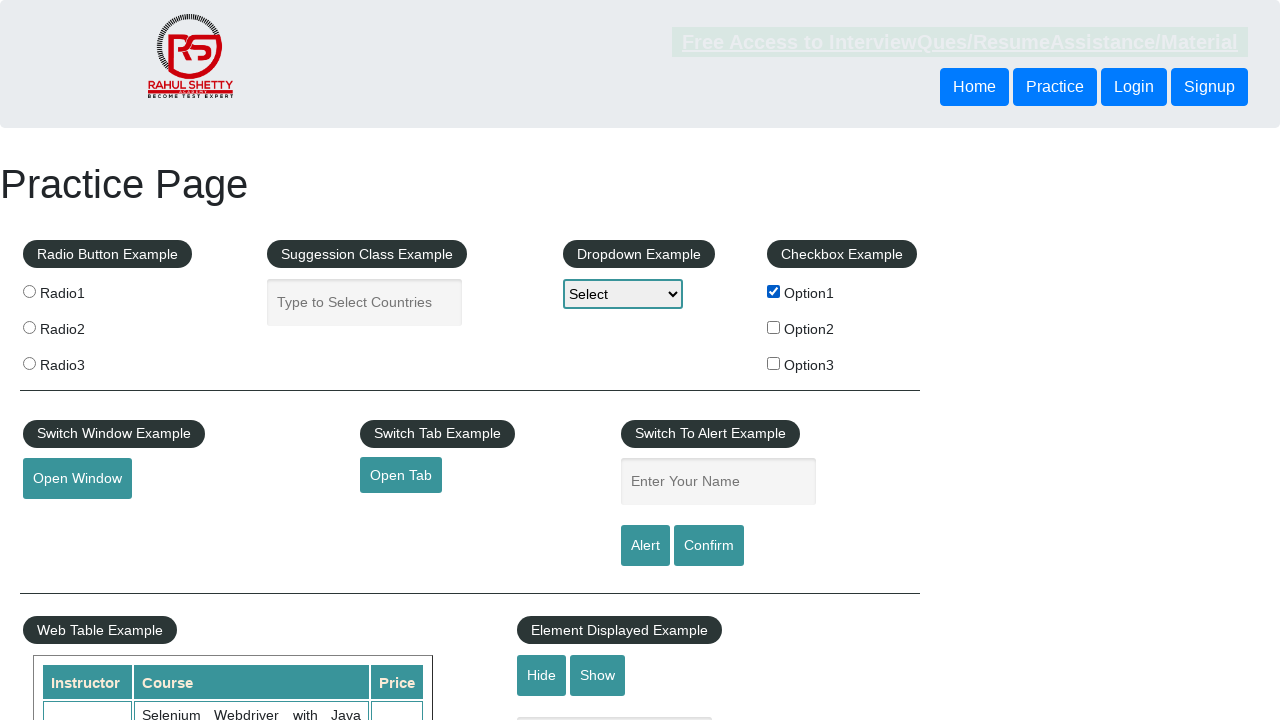

Clicked alert button at (77, 479) on xpath=//button[@class='btn-style class1']
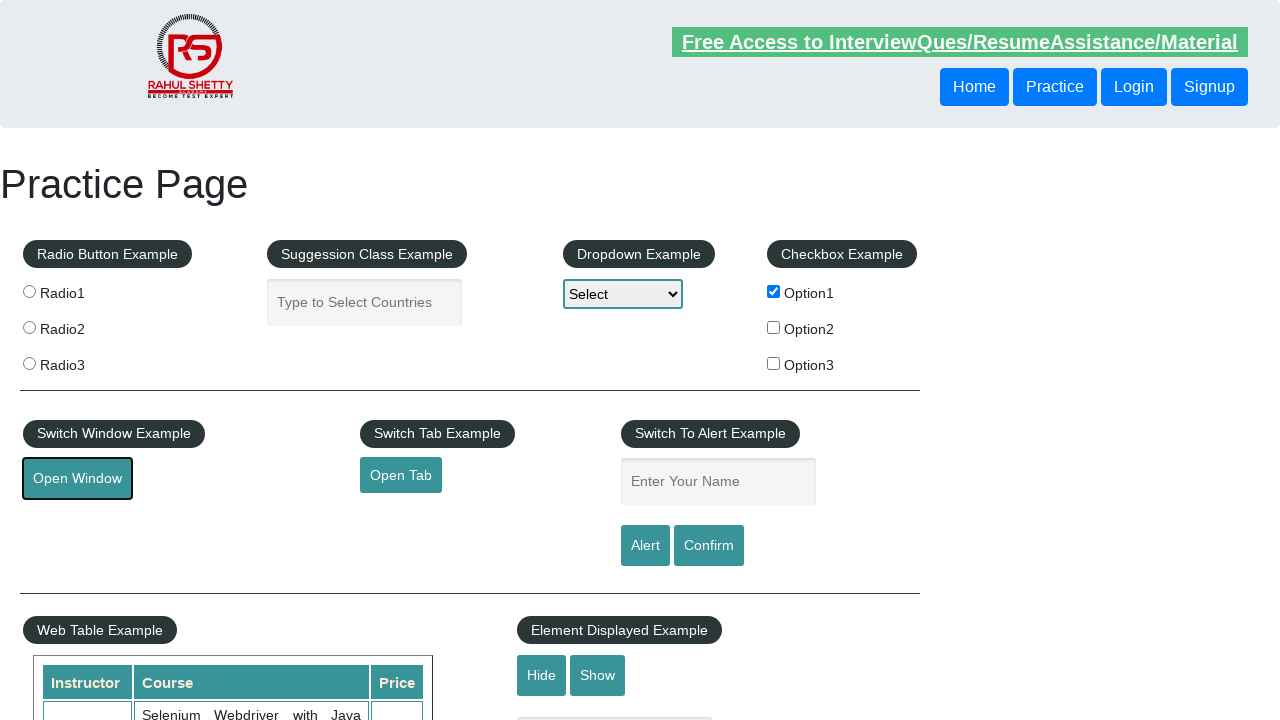

Filled alert input field with 'hello' on input[name='enter-name']
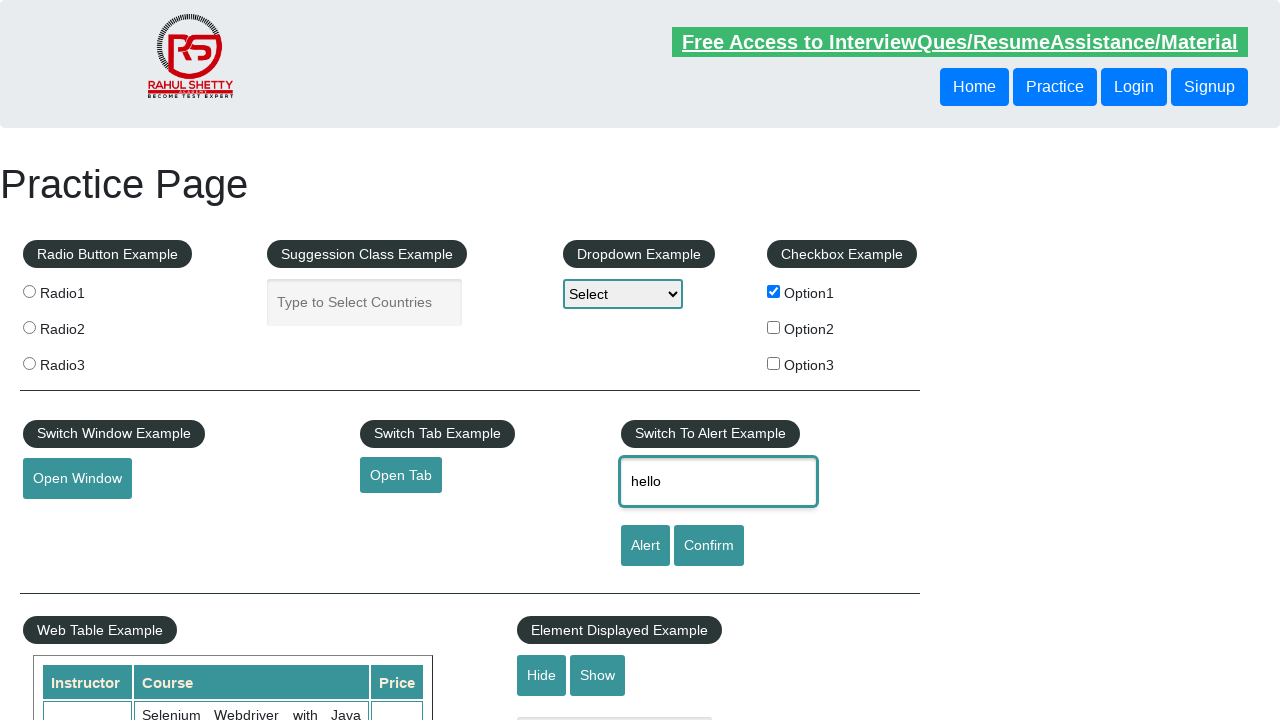

Set up alert dialog handler to accept
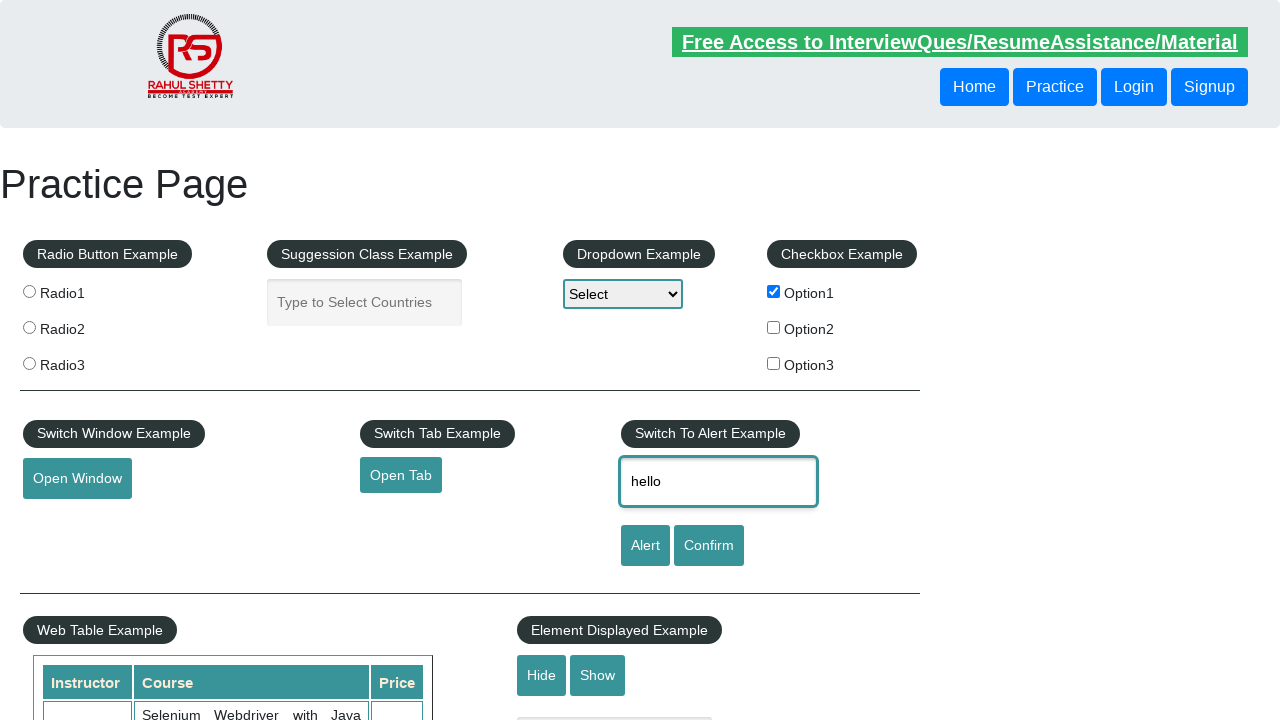

Clicked checkbox to uncheck it at (774, 291) on #checkBoxOption1
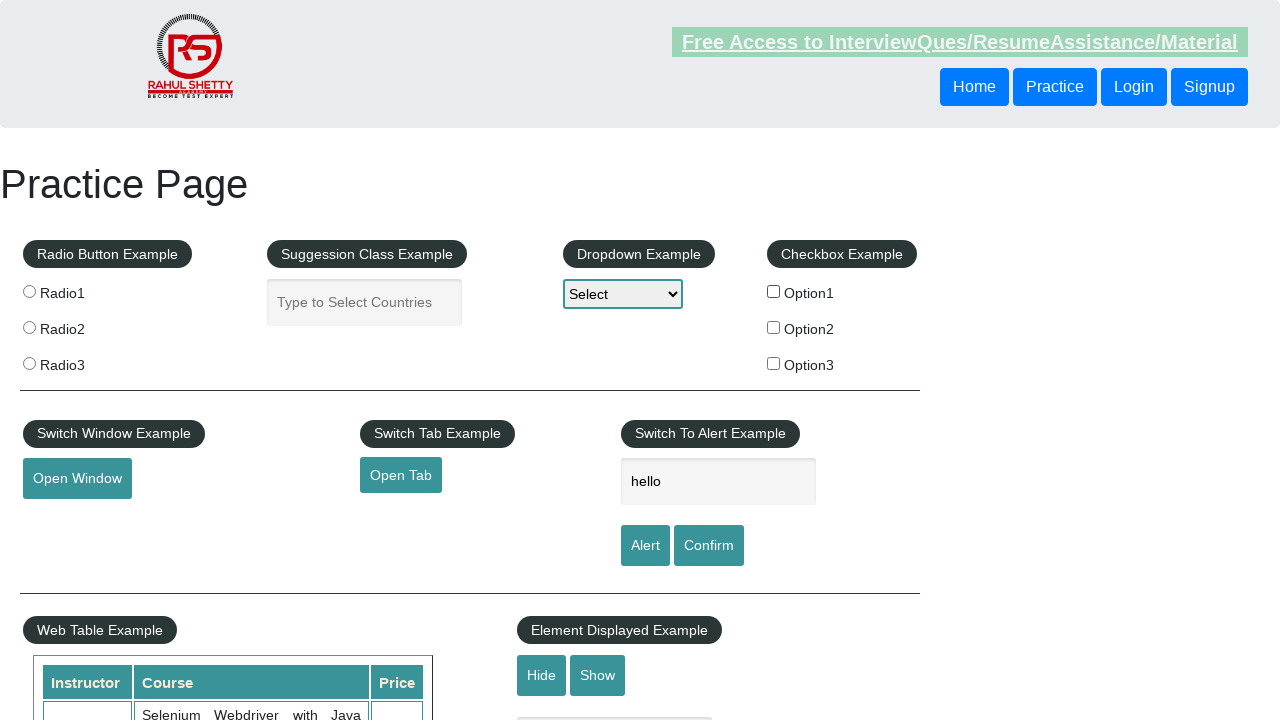

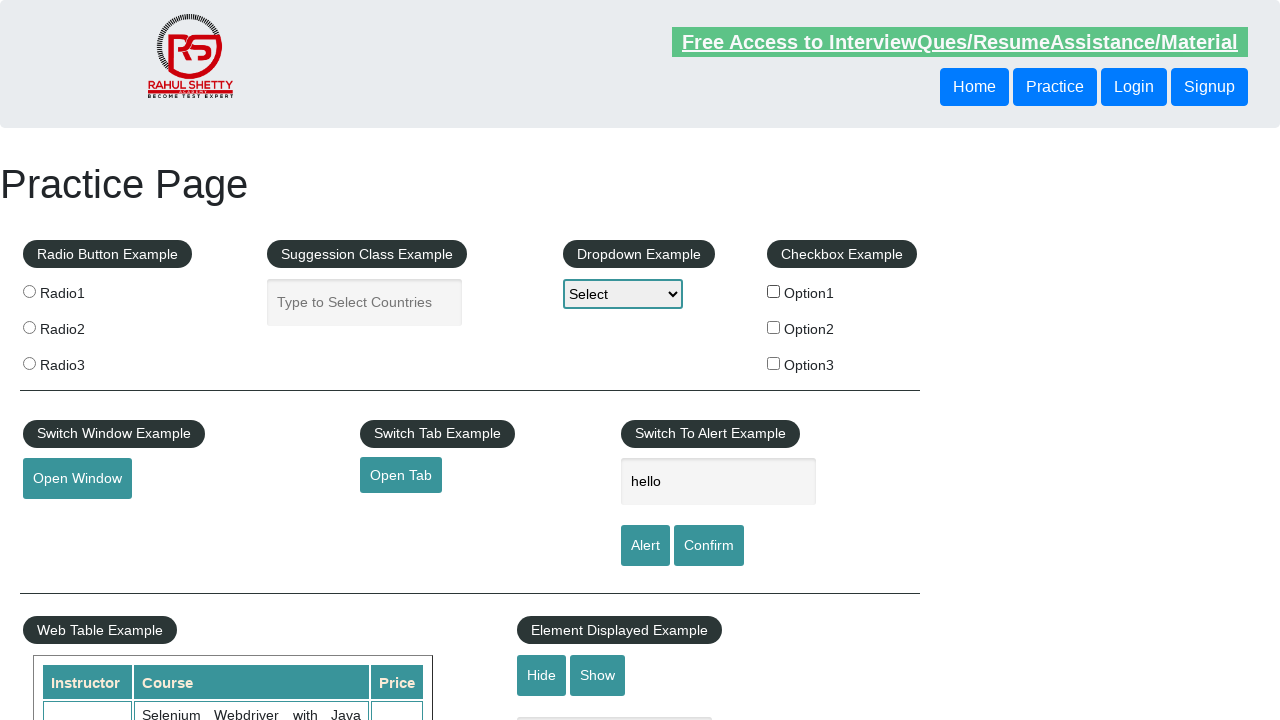